Tests form field interactions including filling, verifying content, and clearing fields for first name and last name inputs.

Starting URL: https://demoqa.com/automation-practice-form

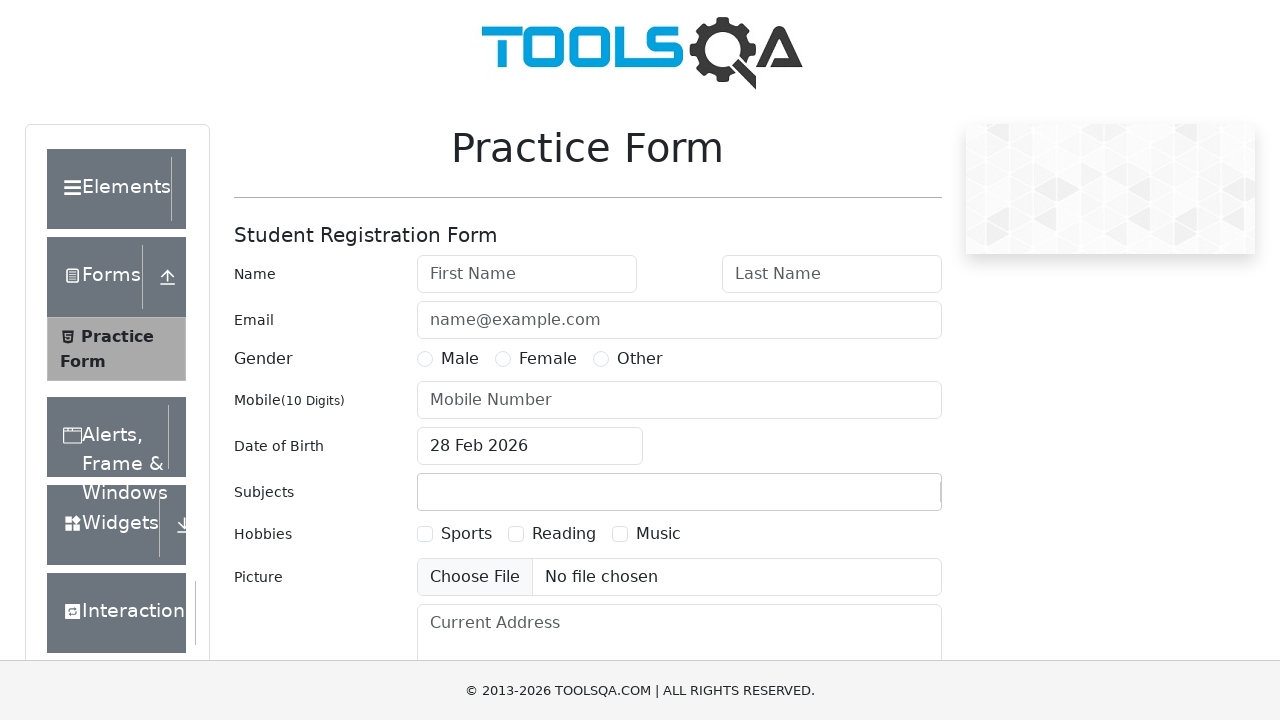

Filled first name field with 'Mary' on #firstName
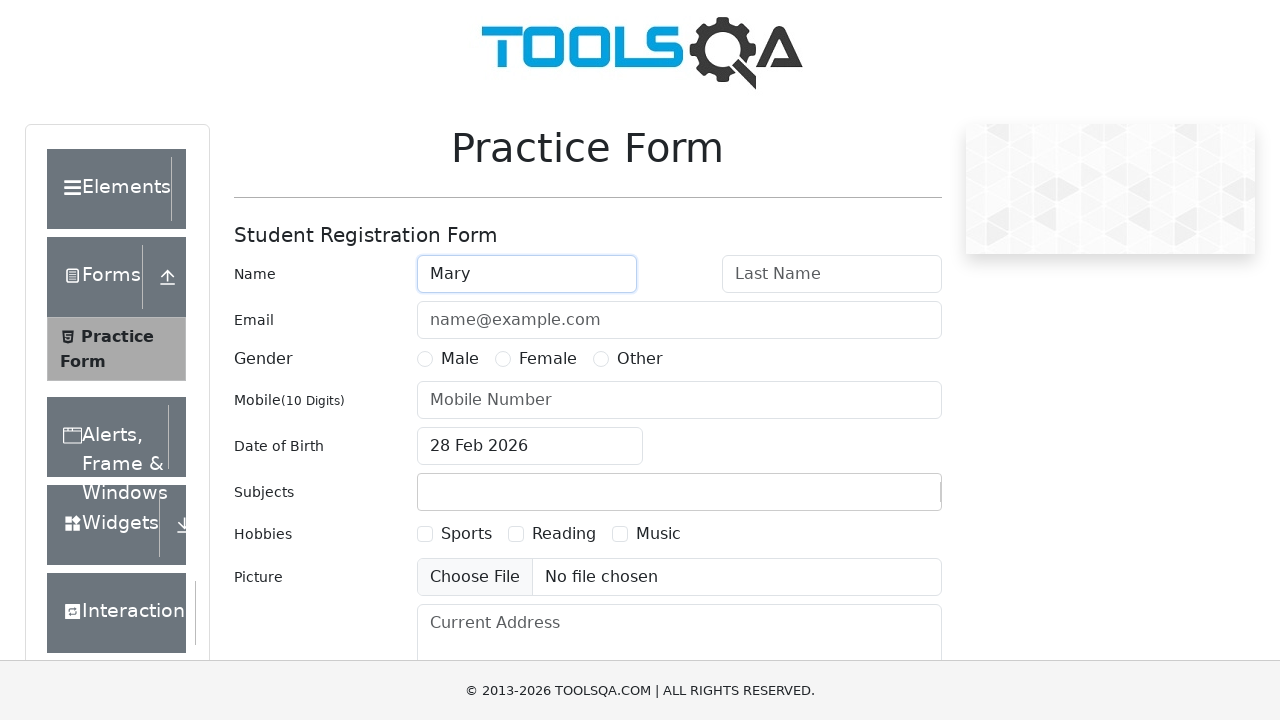

Verified first name field contains 'Mary'
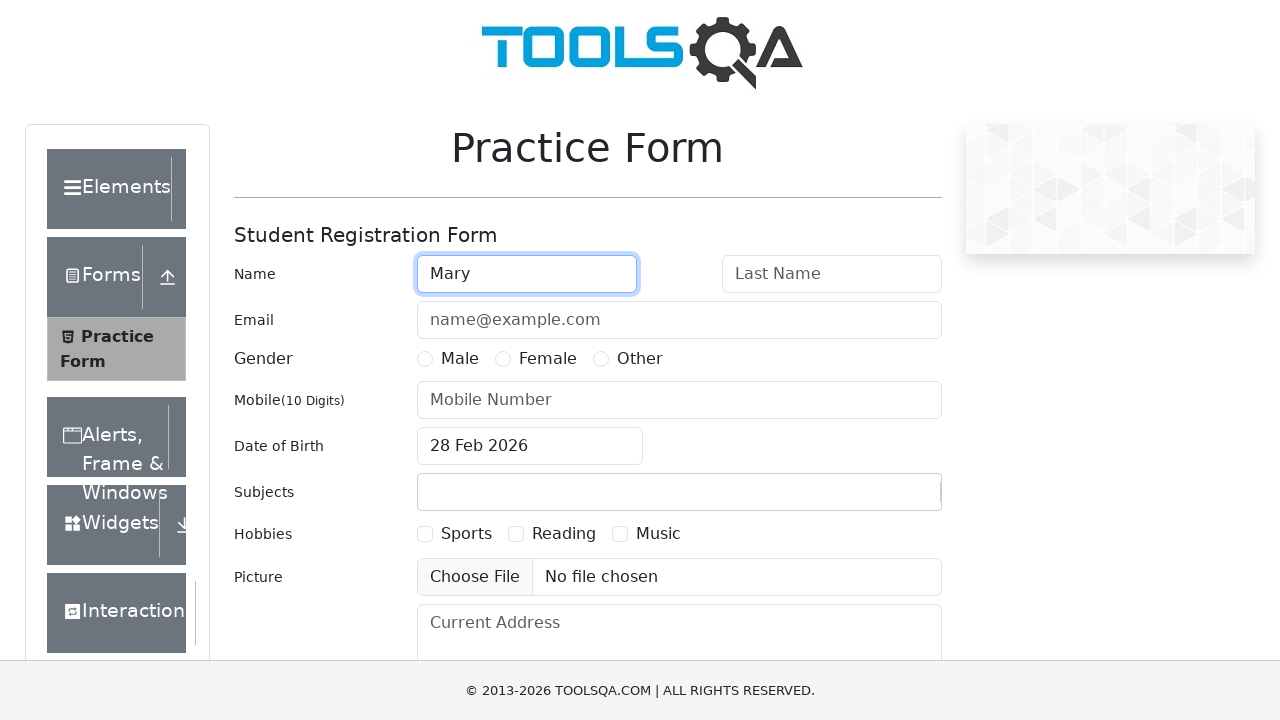

Cleared first name field on #firstName
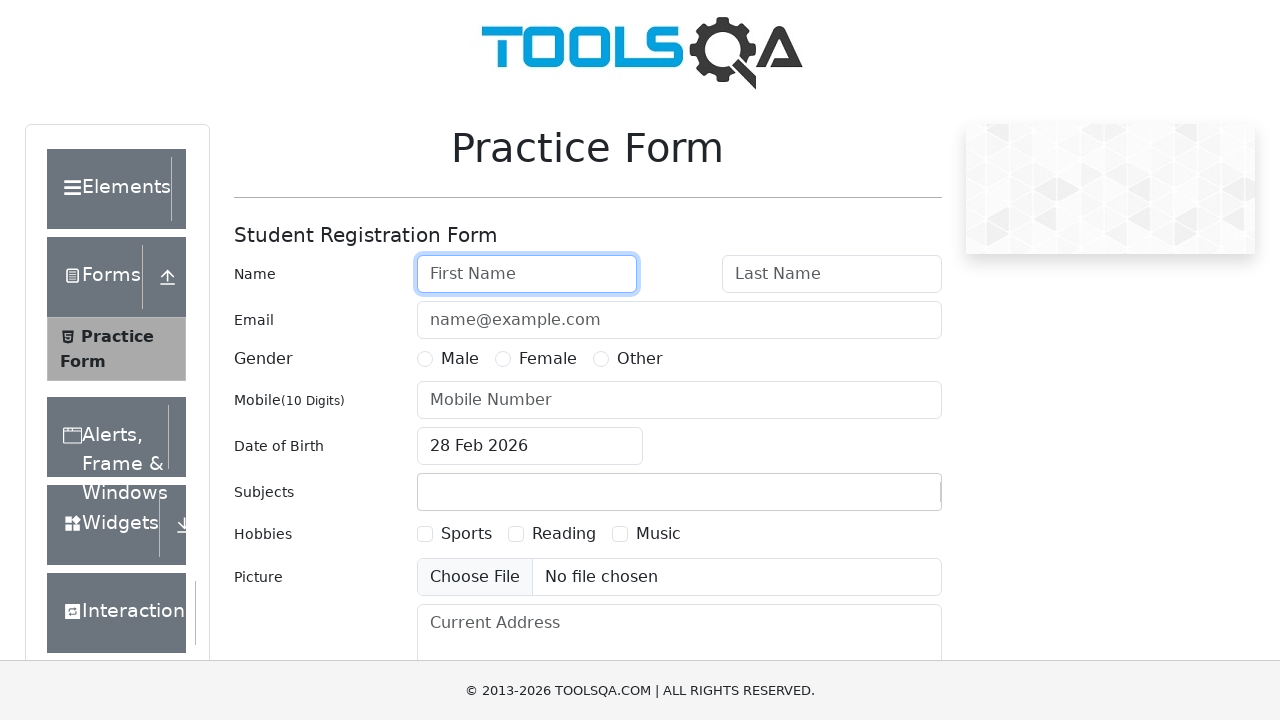

Verified first name field is empty
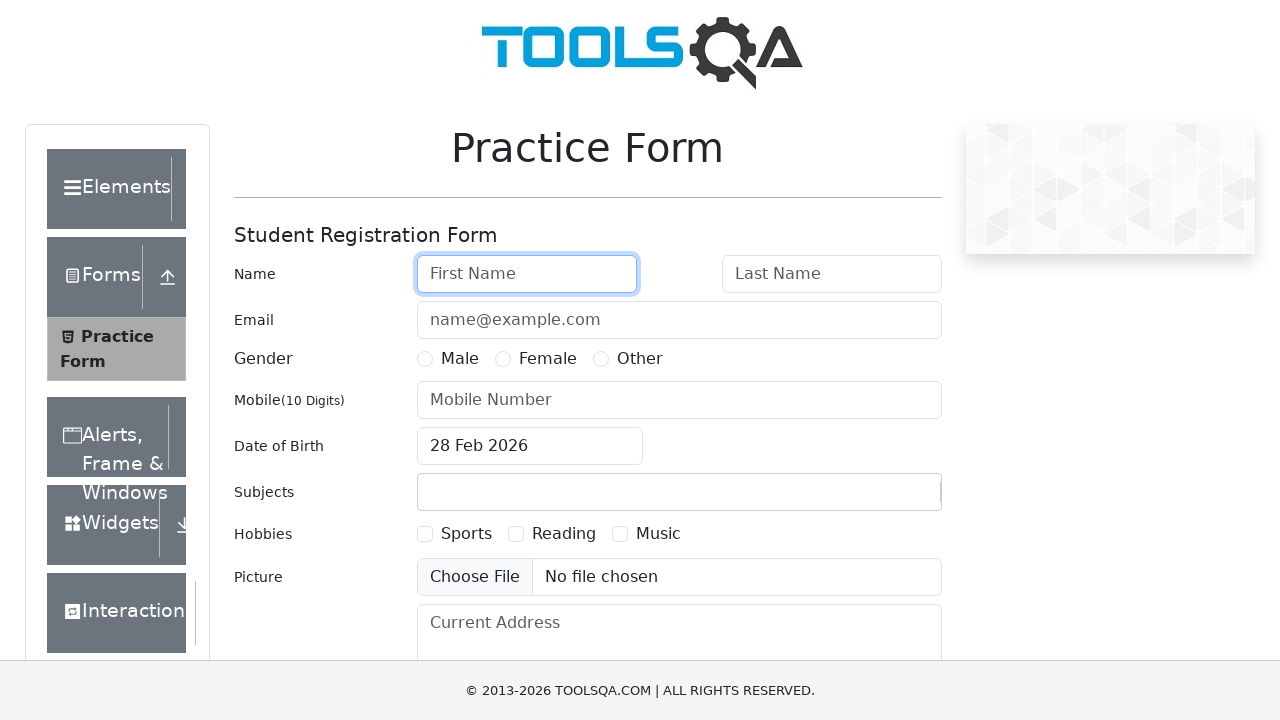

Filled last name field with 'Smith' on #lastName
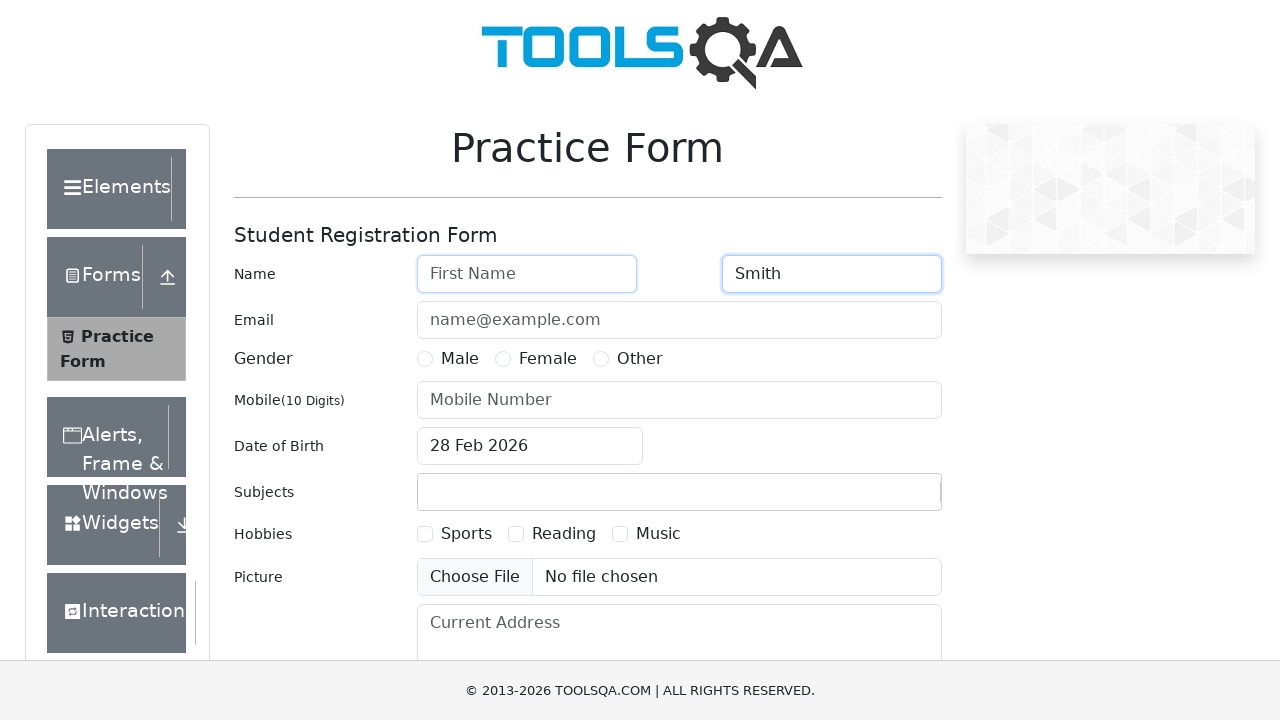

Verified last name field contains 'Smith'
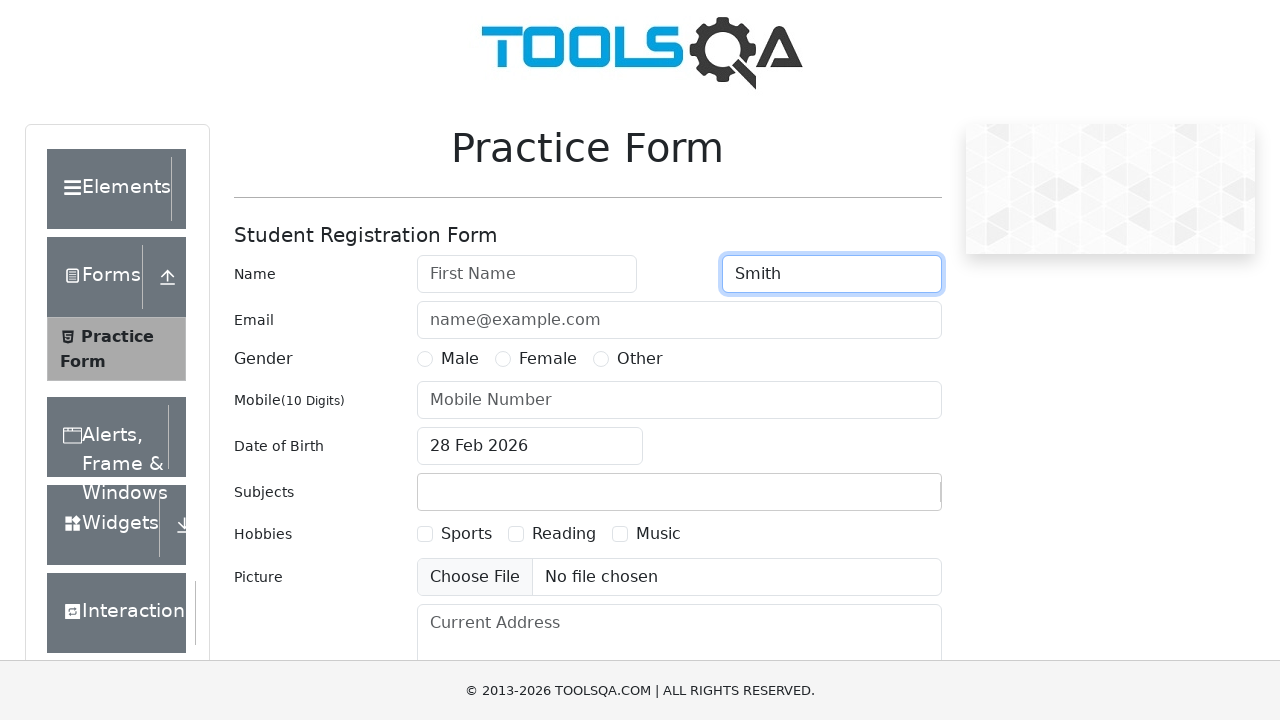

Cleared last name field on #lastName
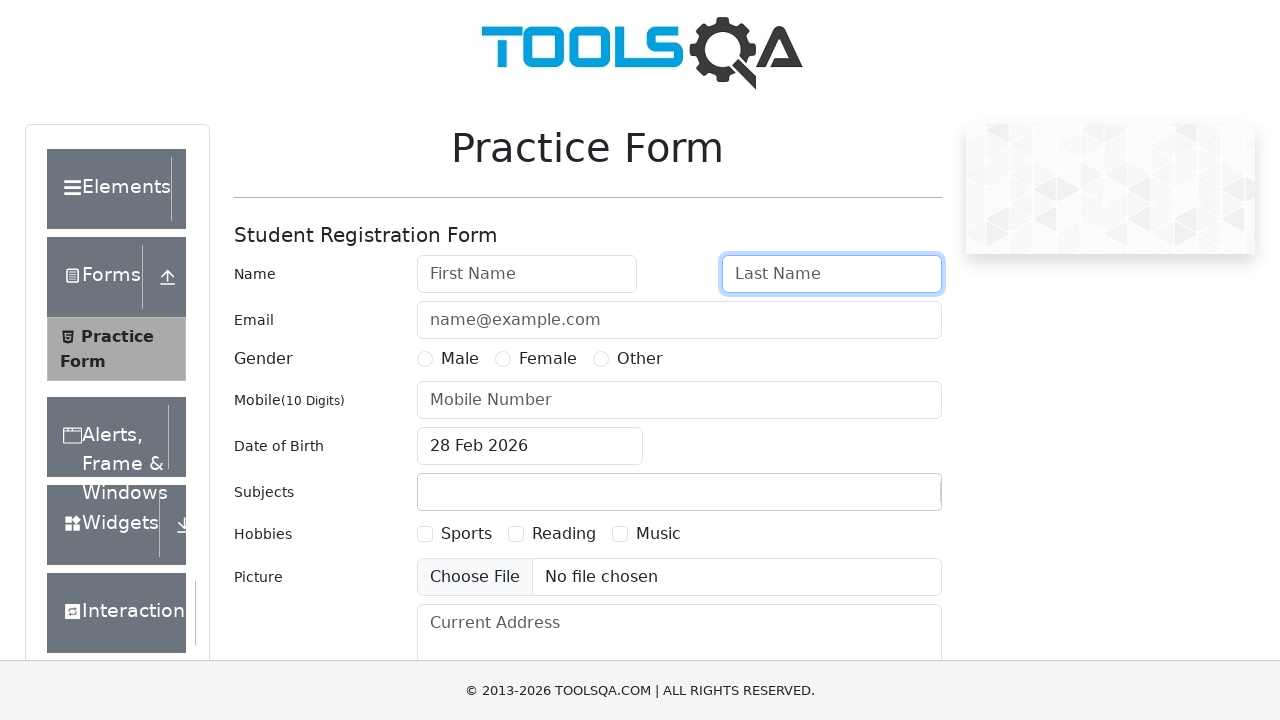

Verified last name field is empty
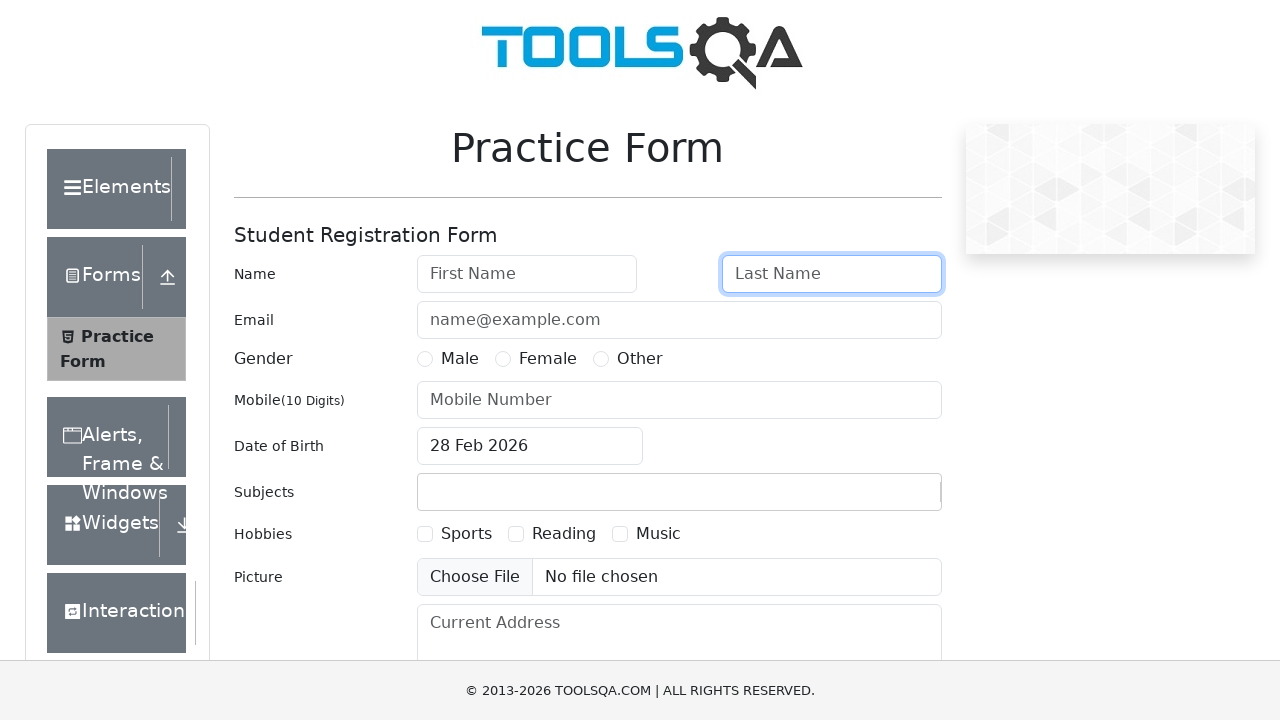

Filled first name field with 'Nancy' on #firstName
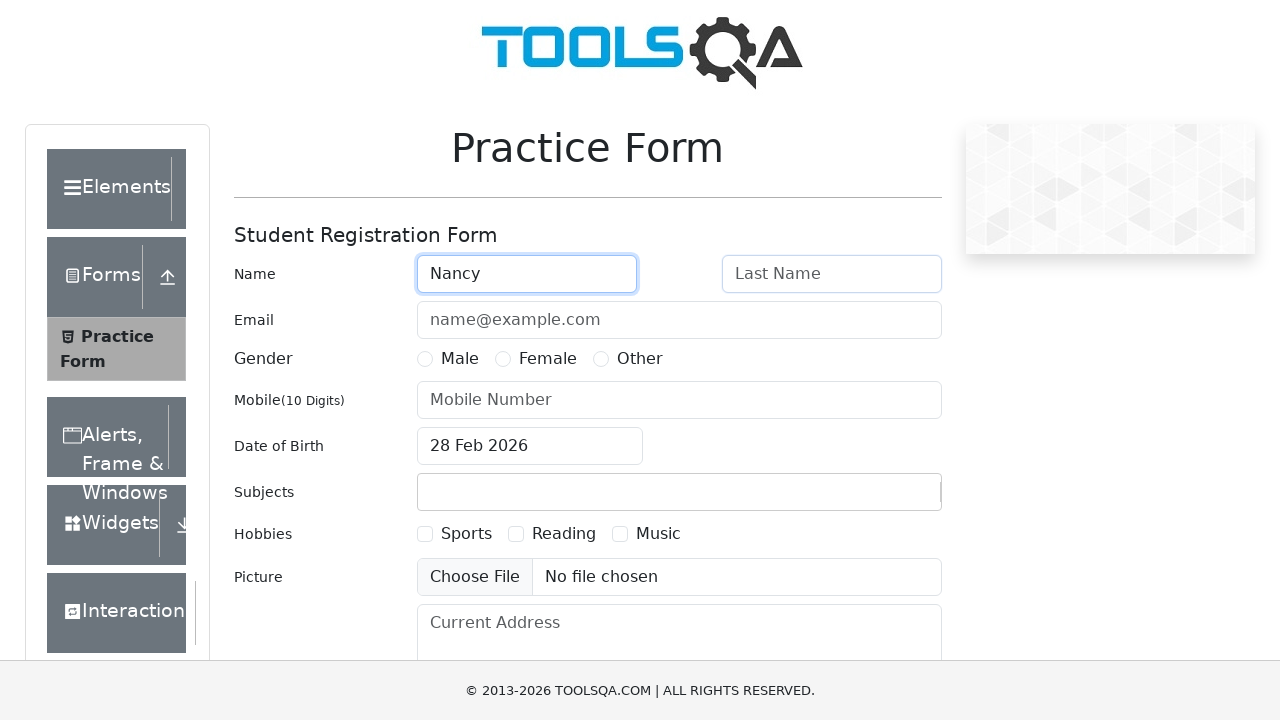

Verified first name field contains 'Nancy'
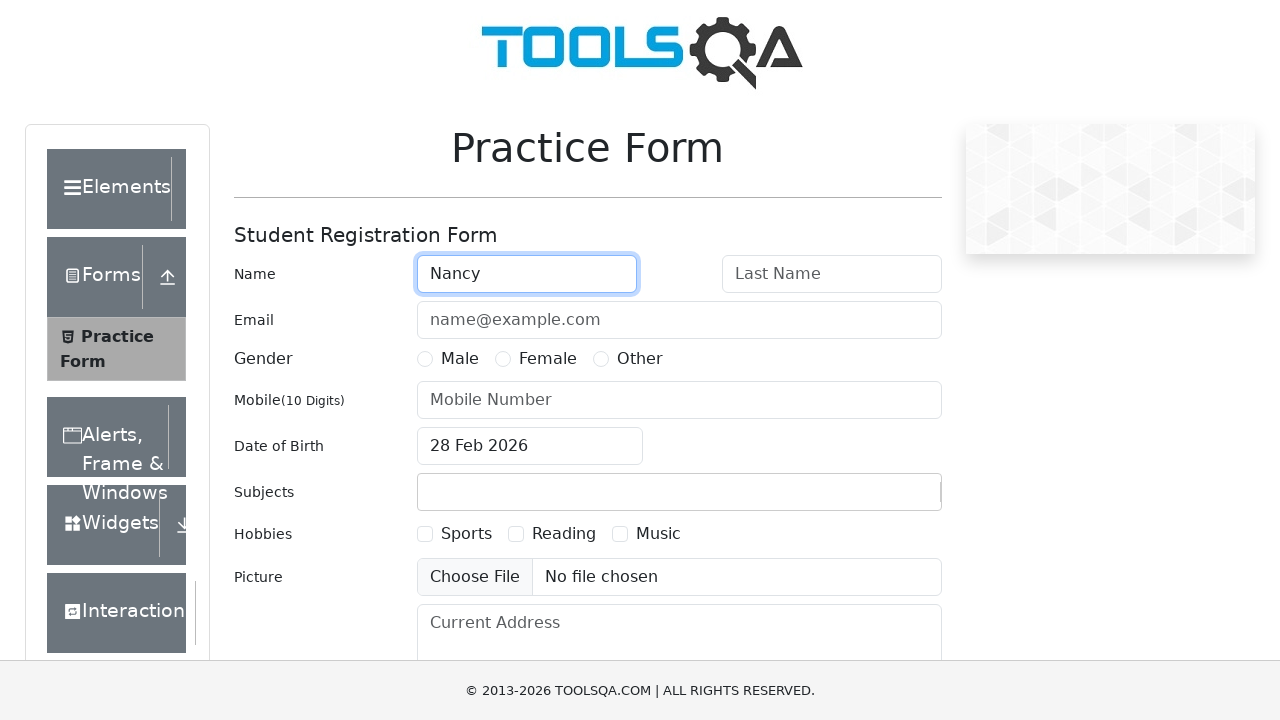

Cleared first name field on #firstName
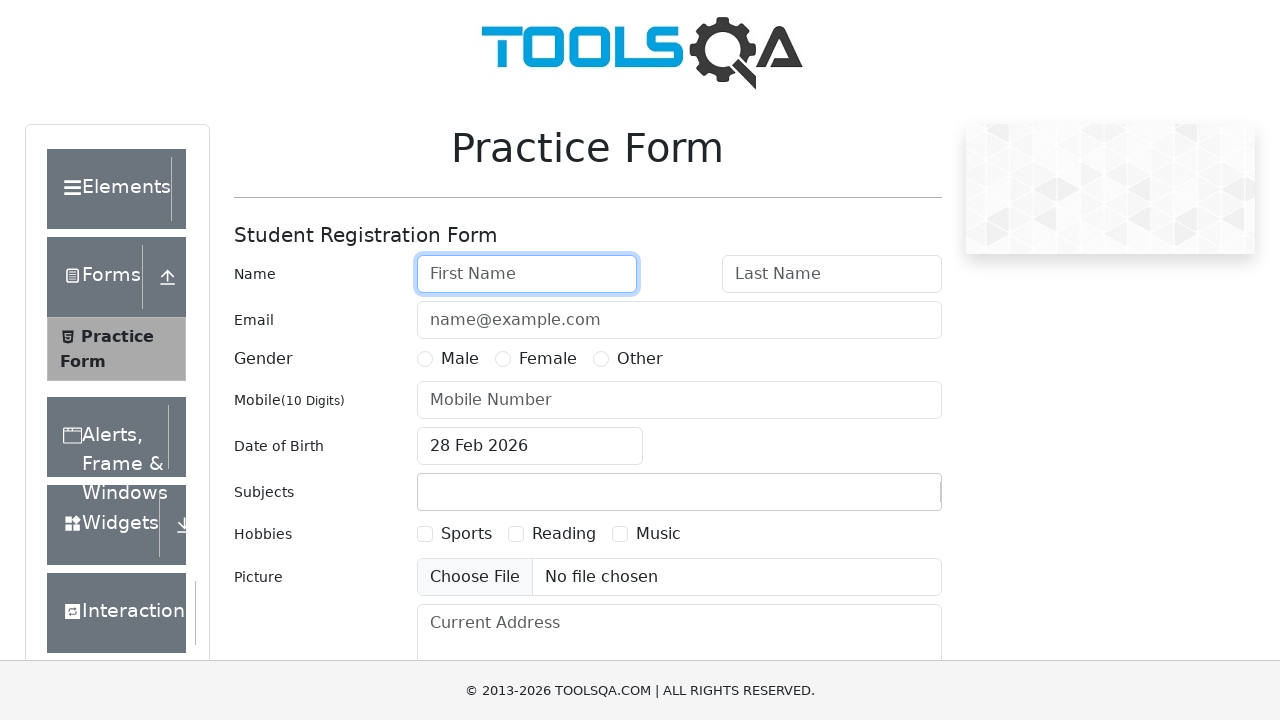

Verified first name field is empty
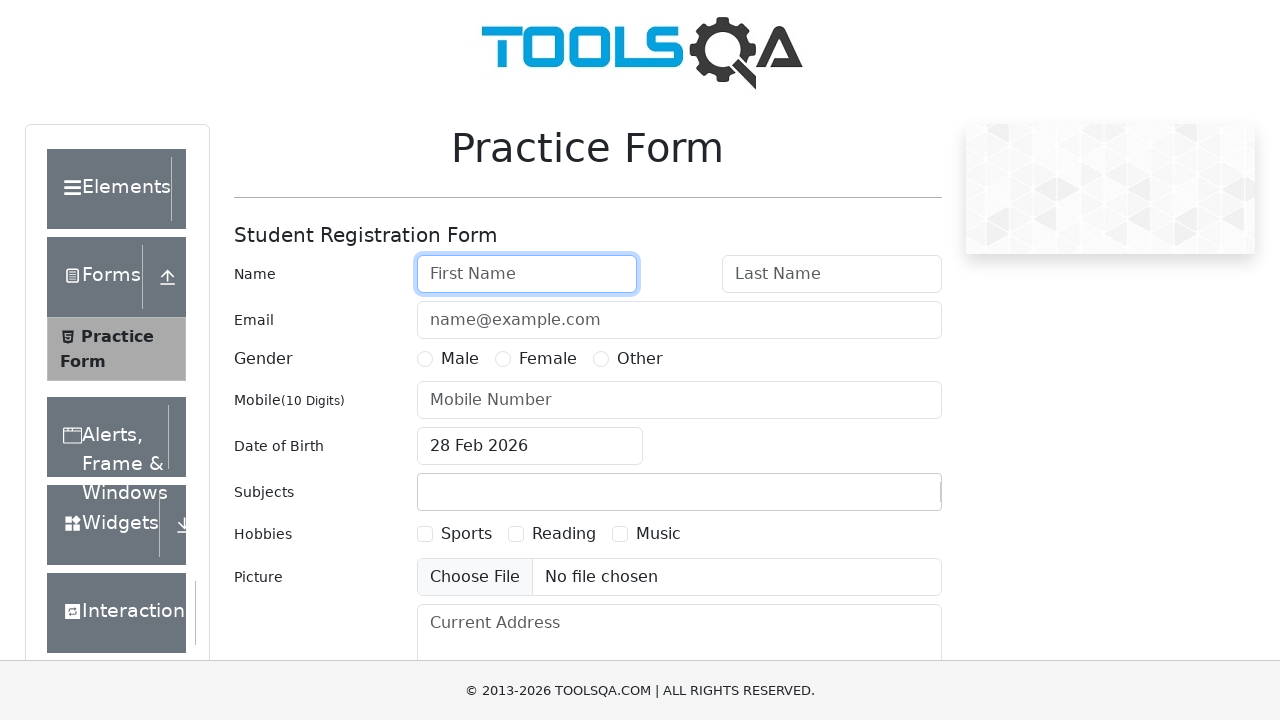

Filled last name field with 'Drew' on #lastName
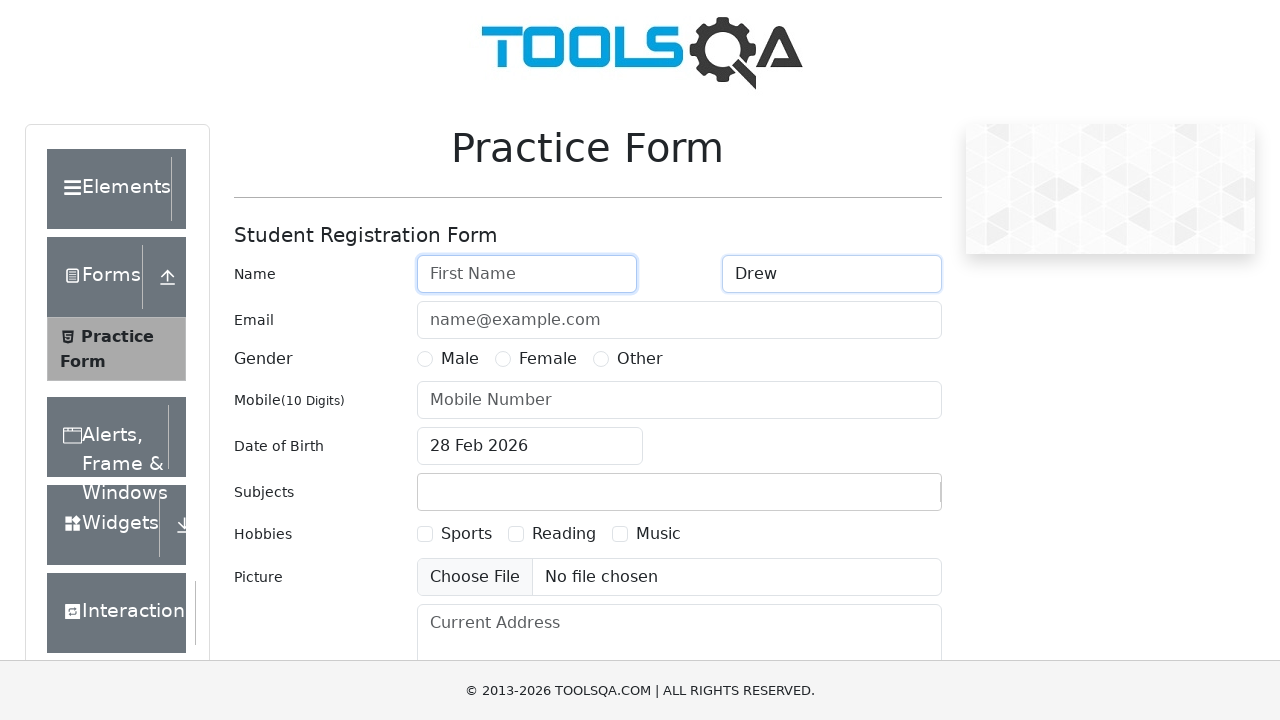

Verified last name field contains 'Drew'
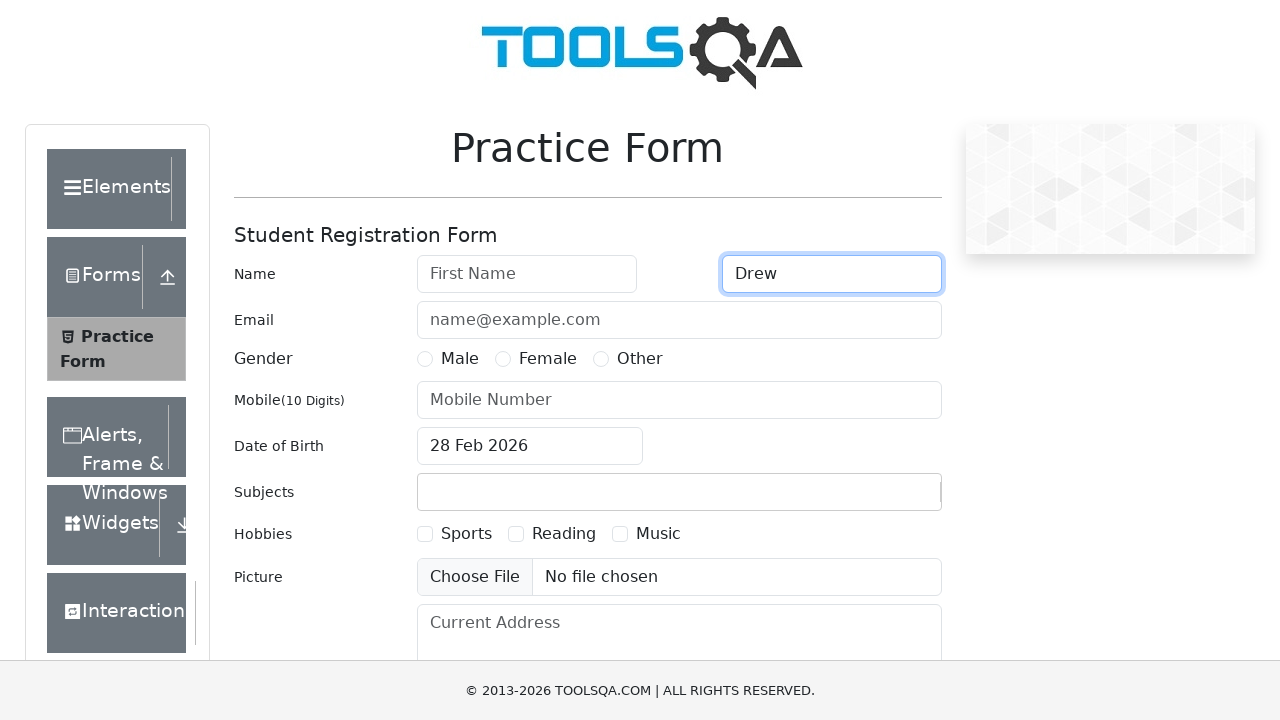

Cleared last name field on #lastName
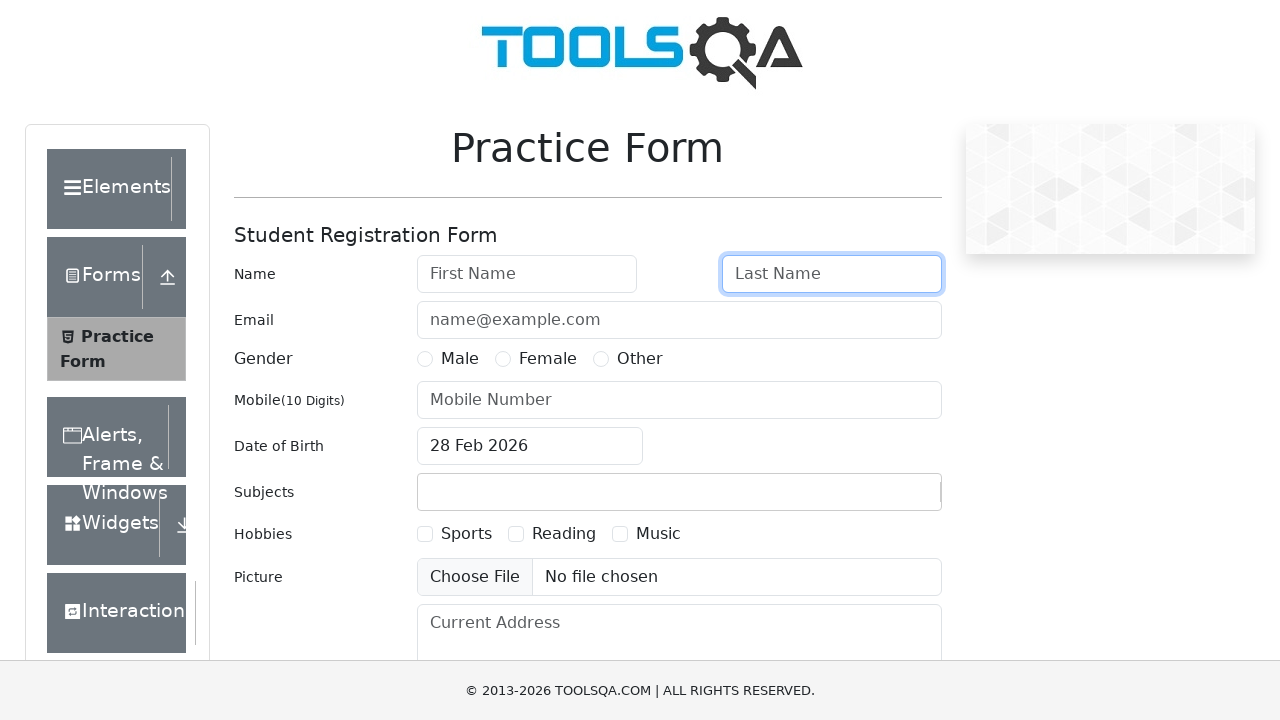

Verified last name field is empty
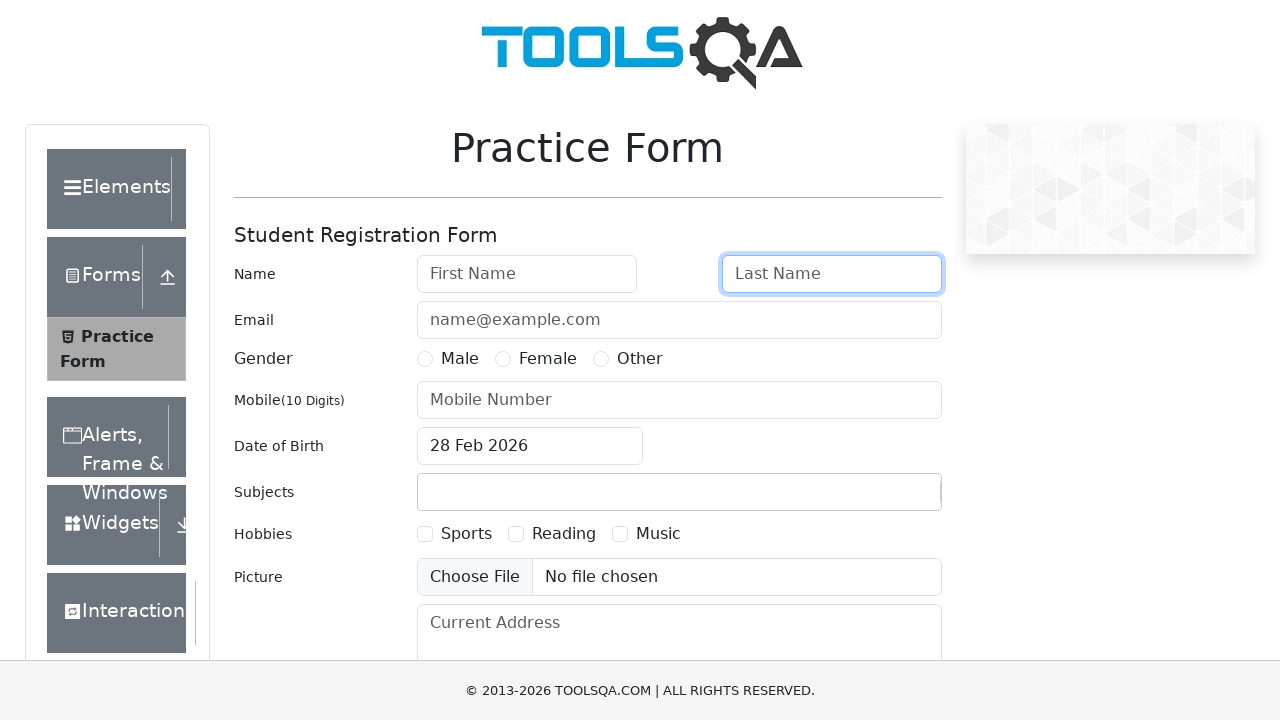

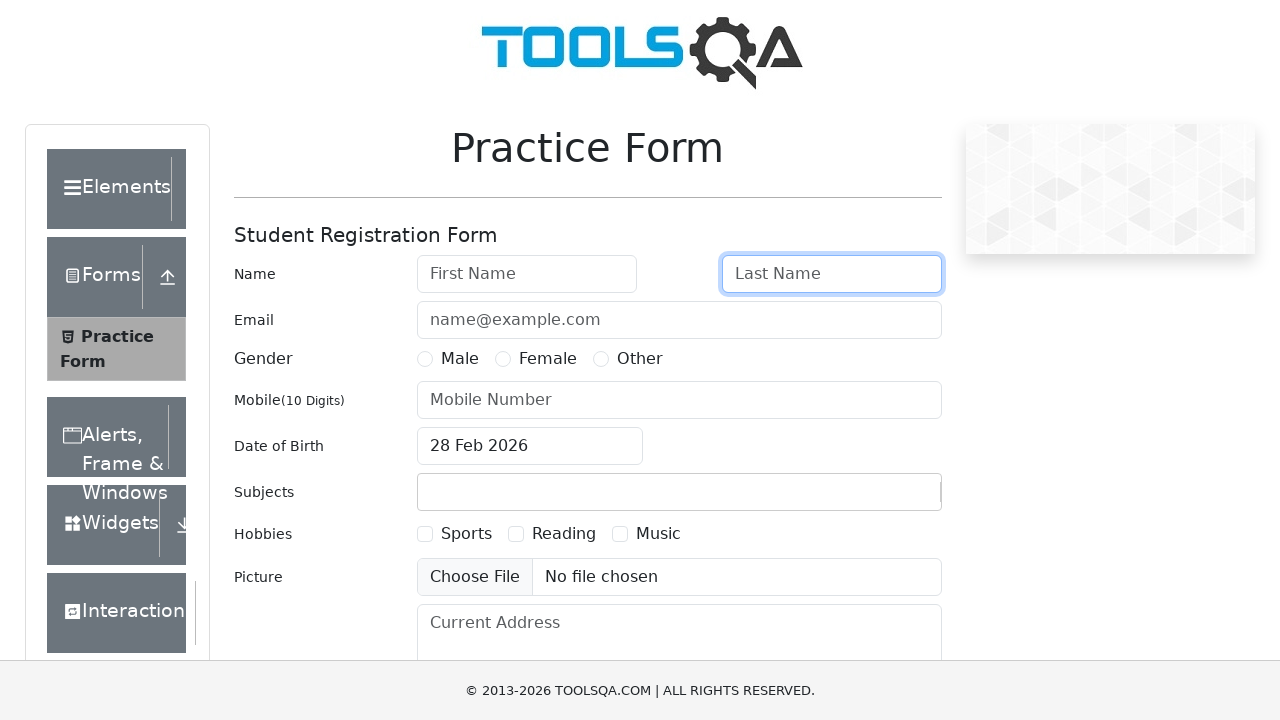